Navigates to a learning platform and clicks on the Login link using partial link text

Starting URL: https://learn.letskodeit.com

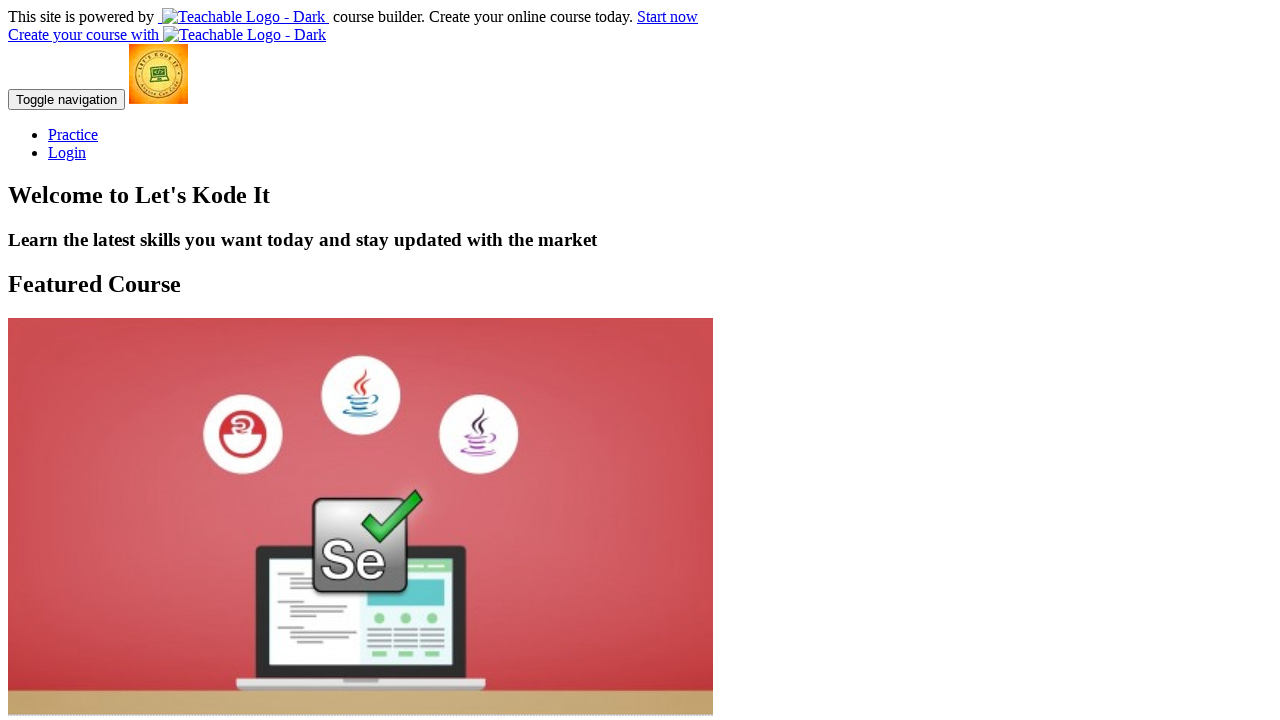

Clicked on Login link using partial link text 'Lo' at (67, 152) on text=Lo
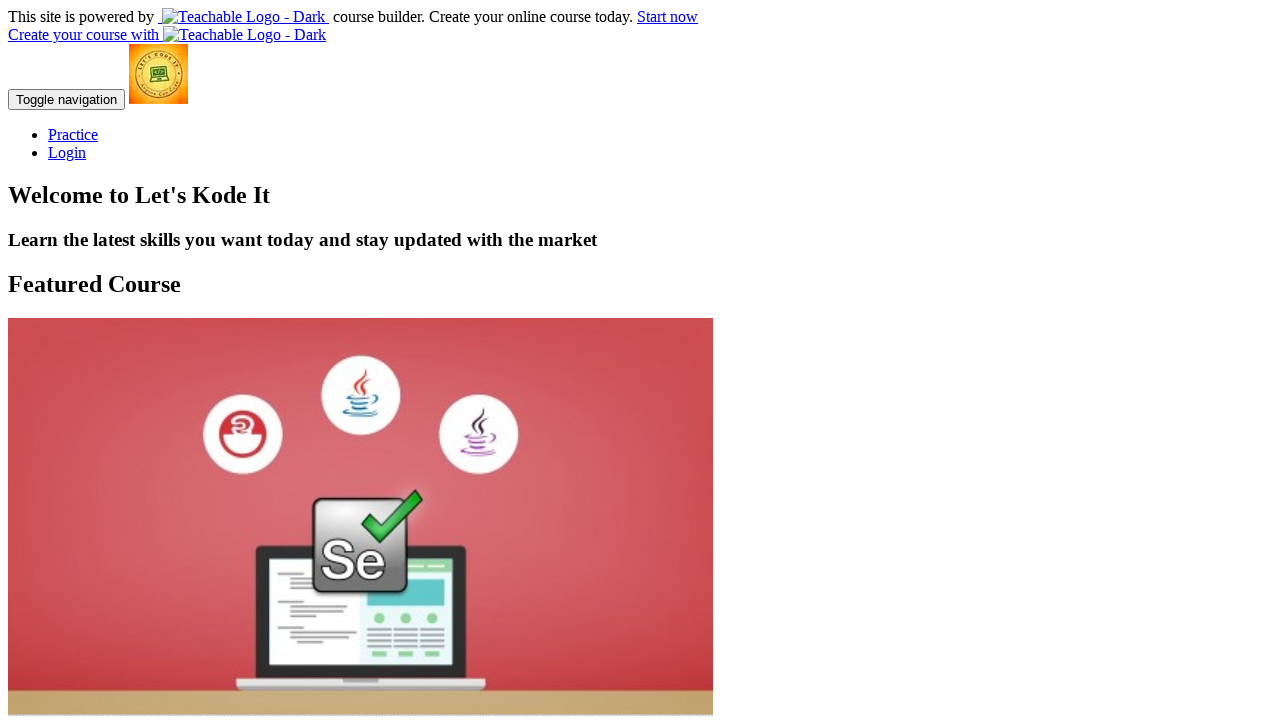

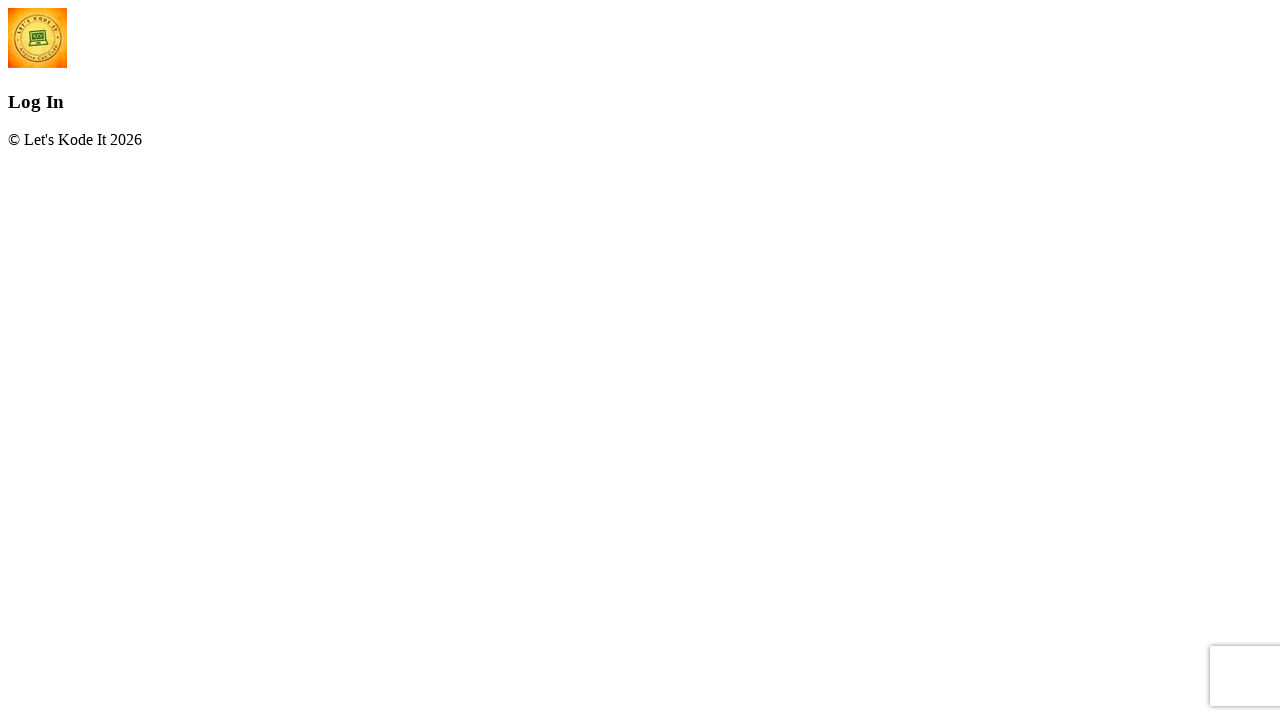